Tests dropdown selection functionality by clicking on a select menu and choosing an option

Starting URL: https://demoqa.com/select-menu

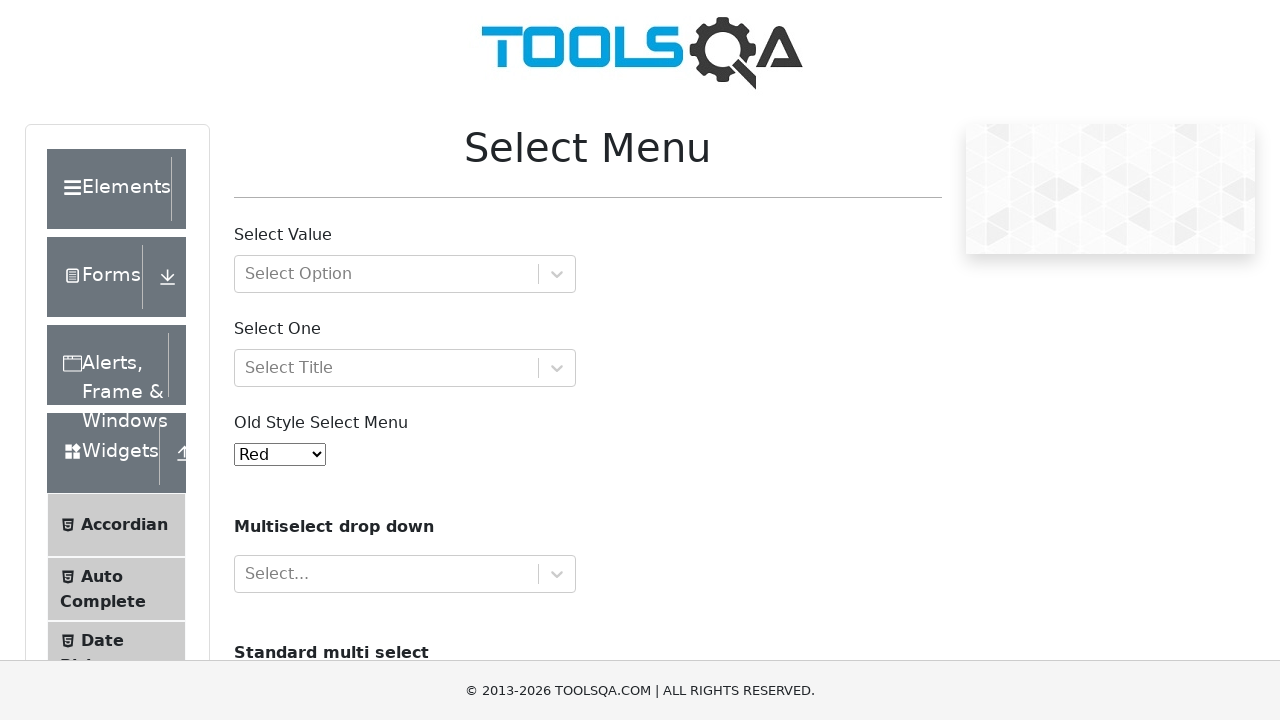

Clicked on the select dropdown menu to open options at (405, 368) on xpath=//div[@id='selectOne']
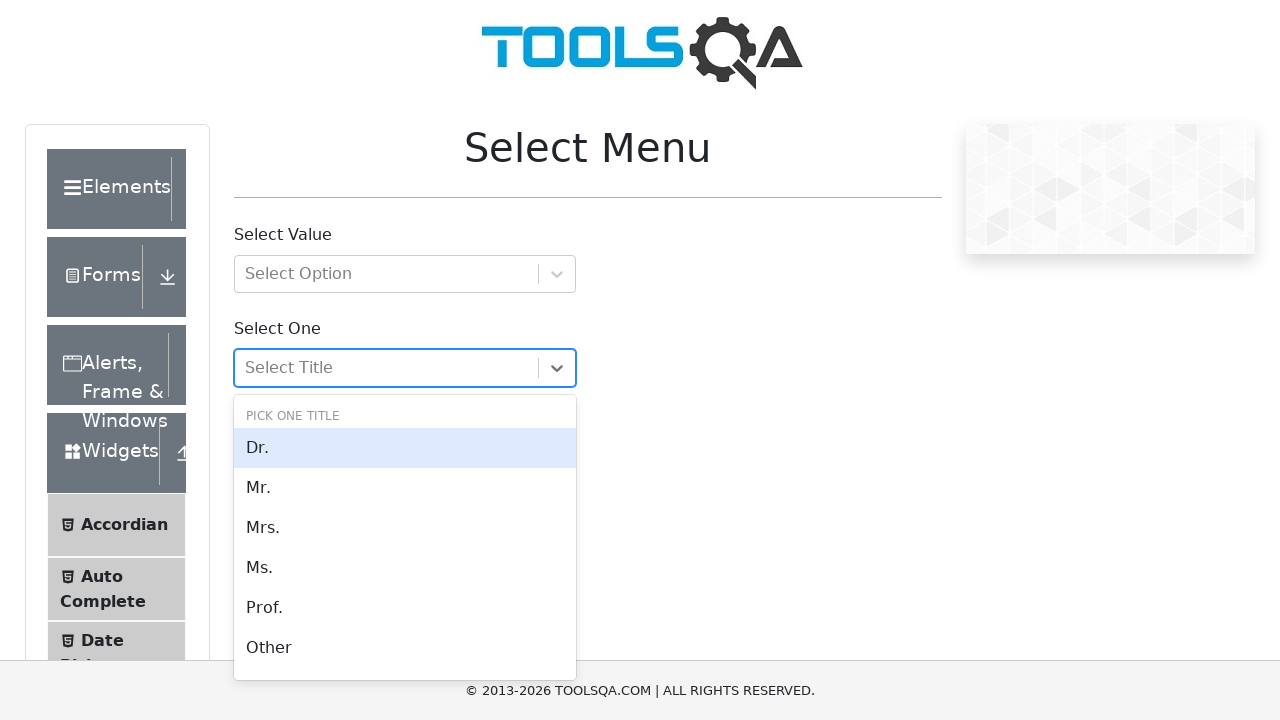

Selected 'Prof.' option from the dropdown at (405, 608) on xpath=//div[text()='Prof.']
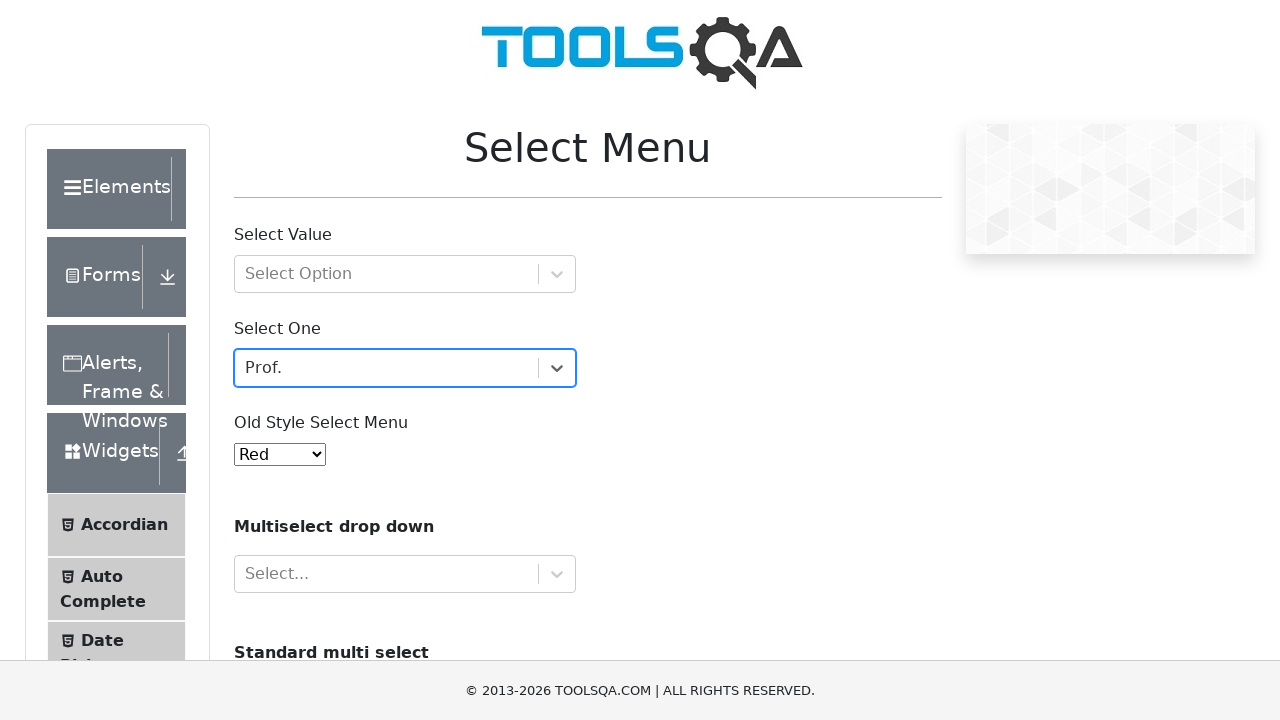

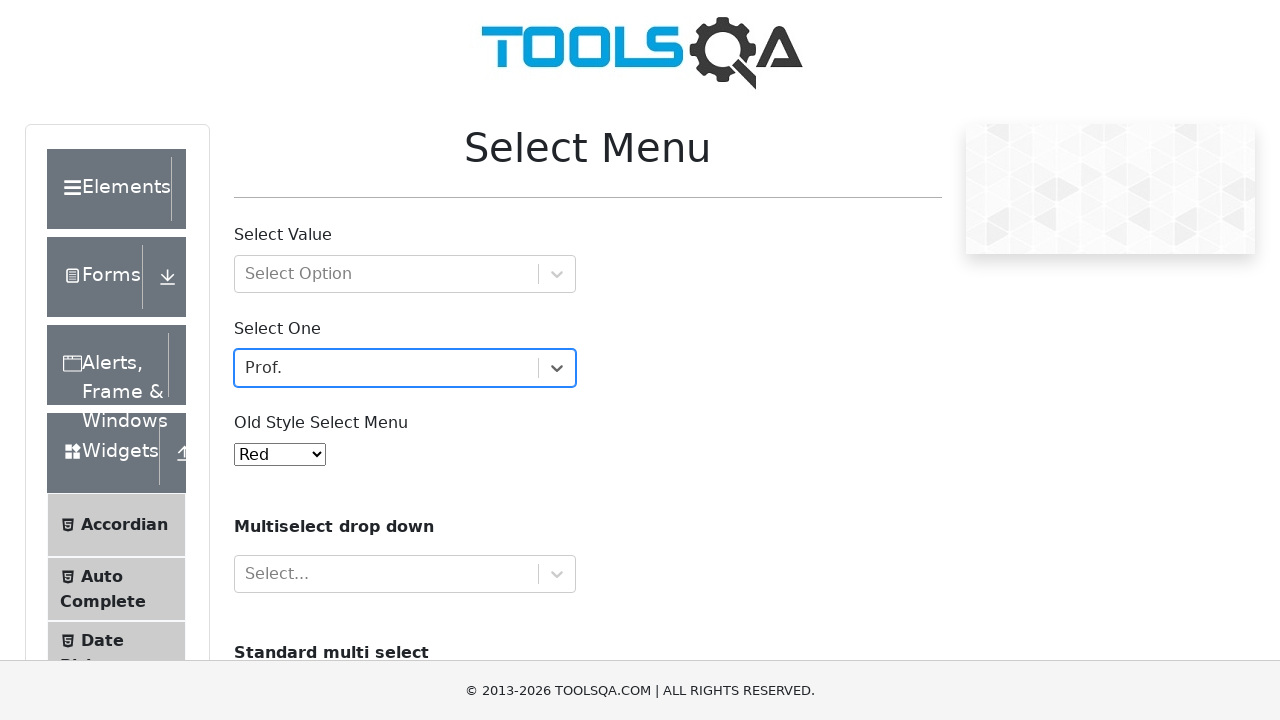